Performs two consecutive searches on DuckDuckGo by clearing and resubmitting the search form

Starting URL: https://www.duckduckgo.com

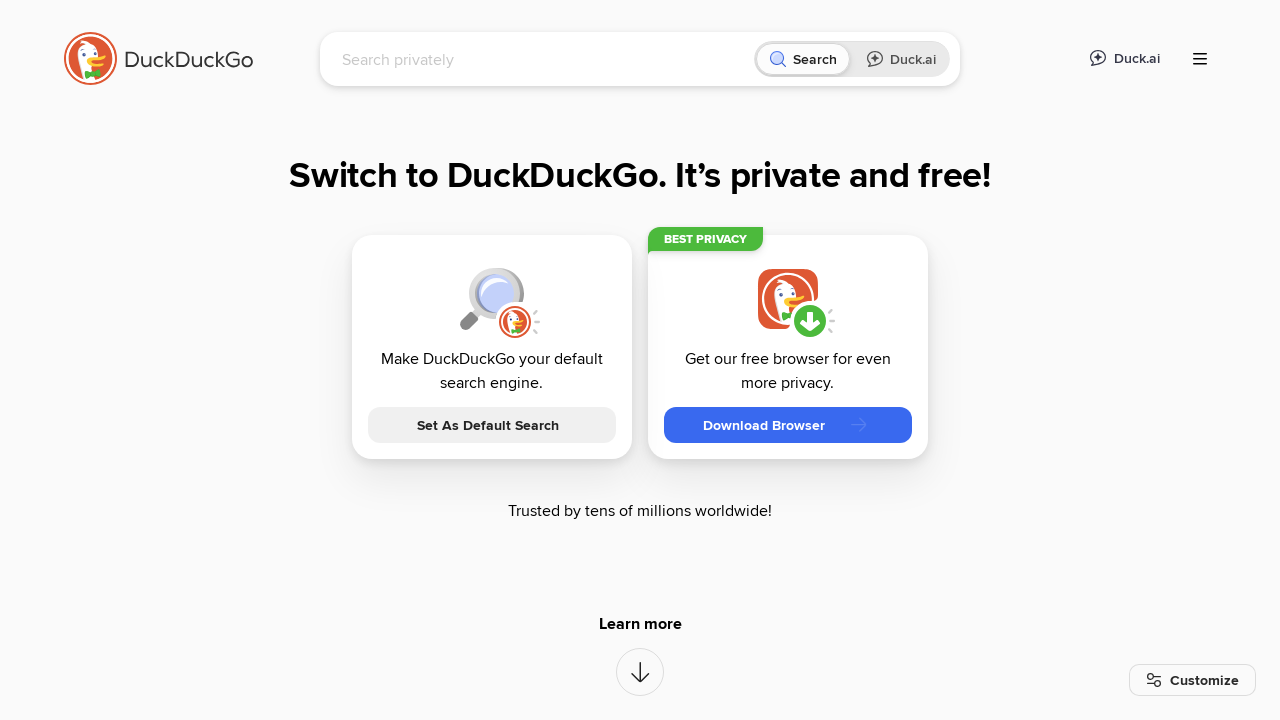

Filled search field with 'Selenium Java Examples' on input[name='q']
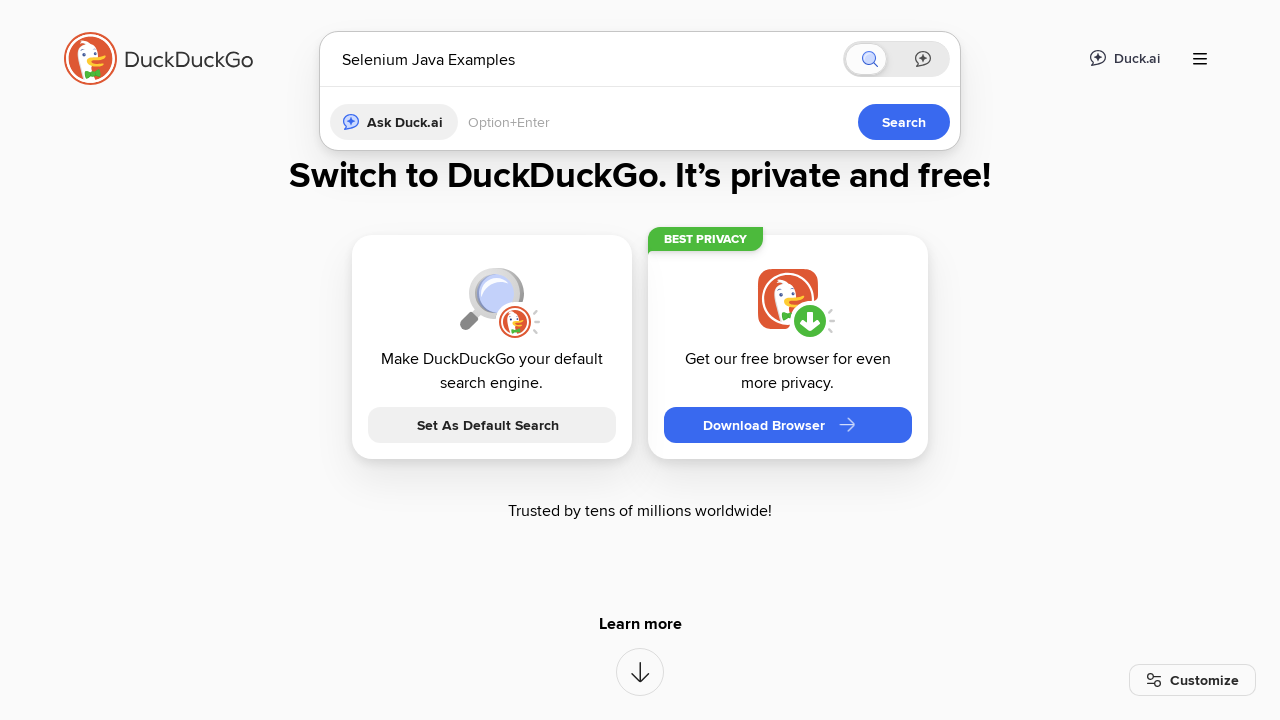

Pressed Enter to submit first search on input[name='q']
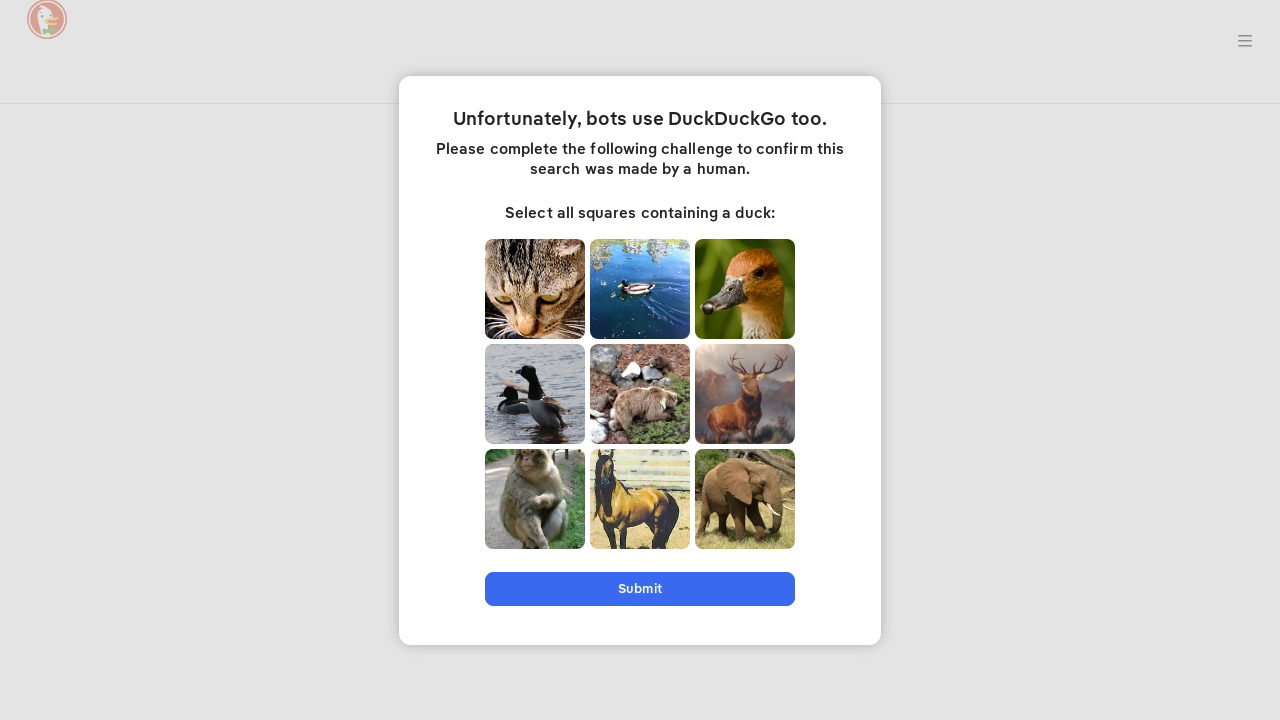

Waited 2 seconds for search results to load
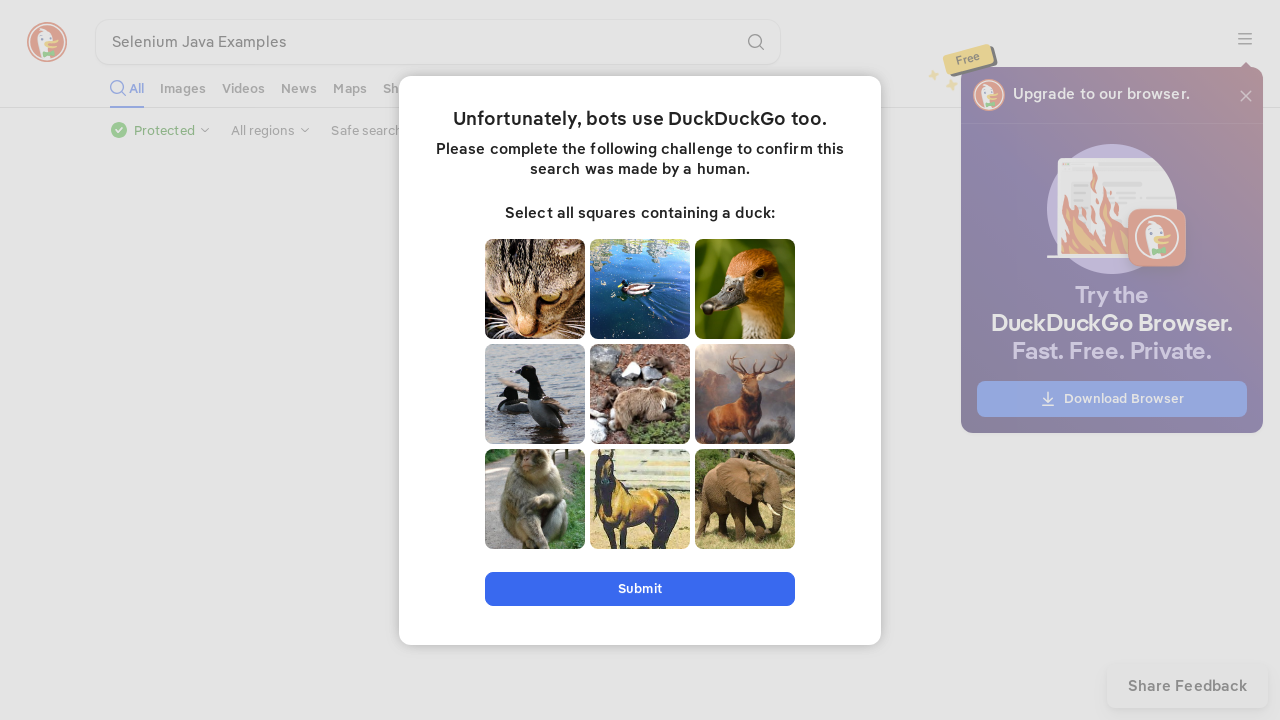

Cleared the search field on input[name='q']
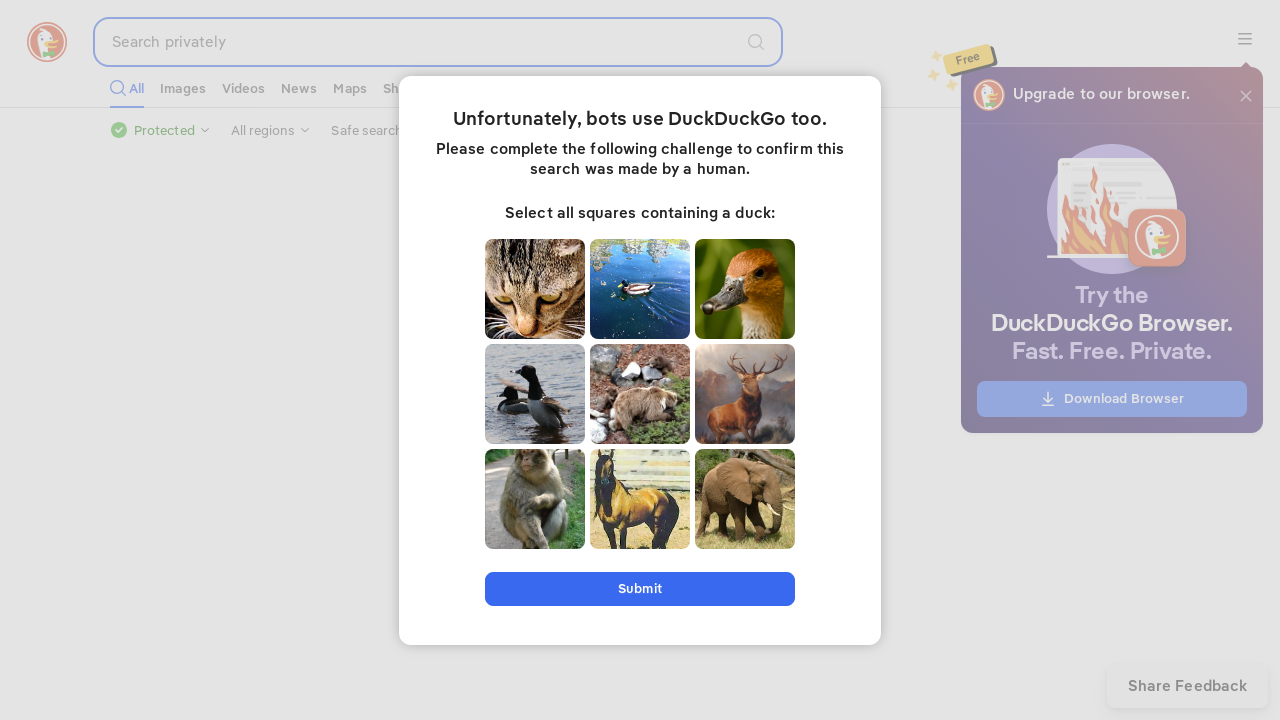

Filled search field with 'J-Unit5' on input[name='q']
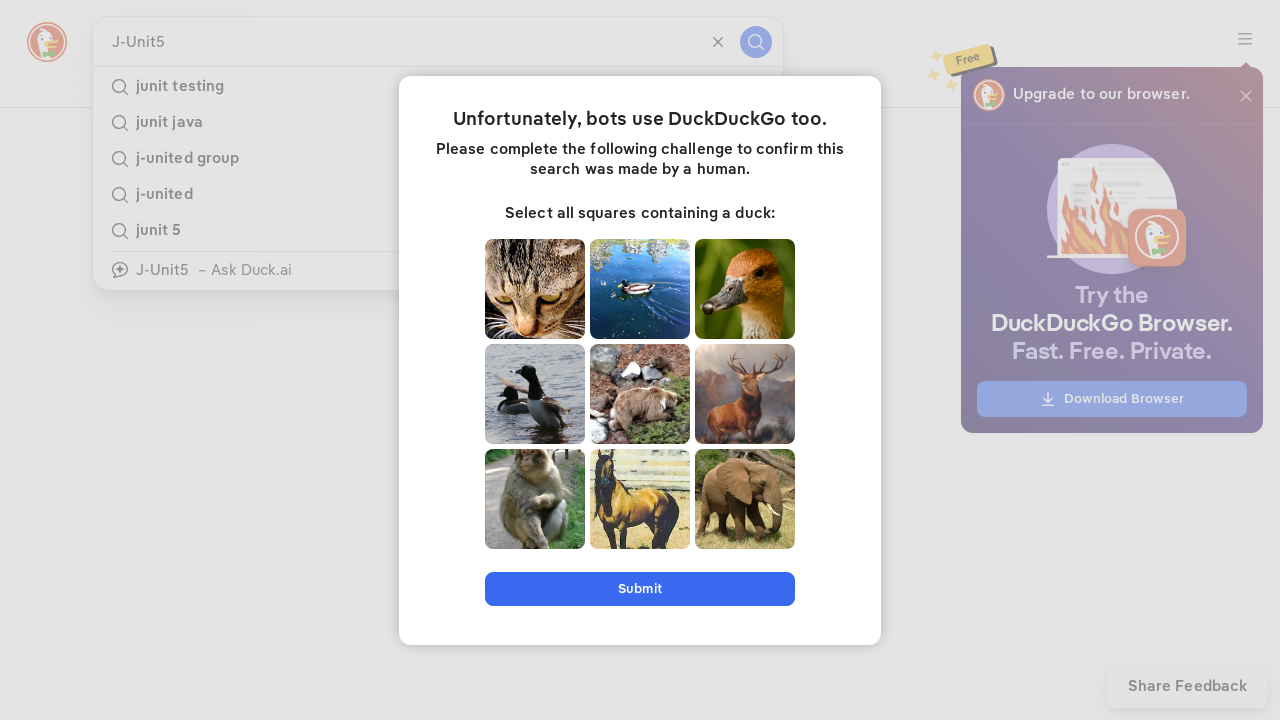

Pressed Enter to submit second search on input[name='q']
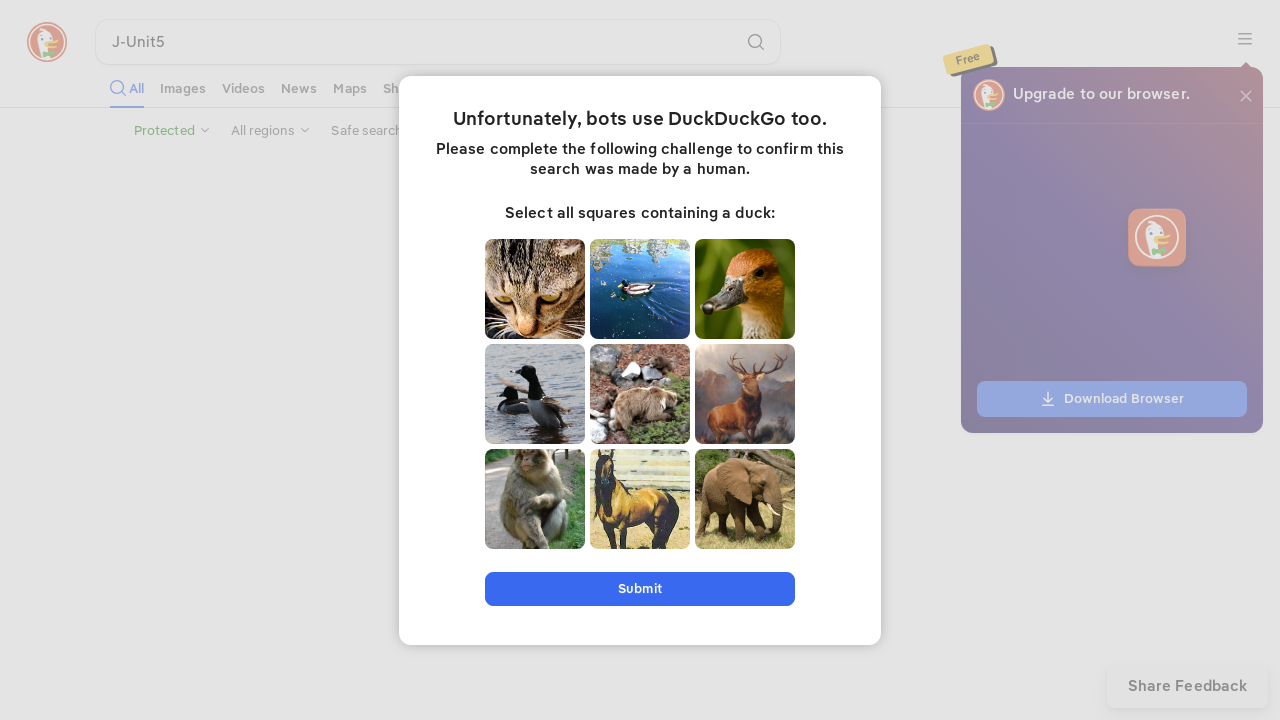

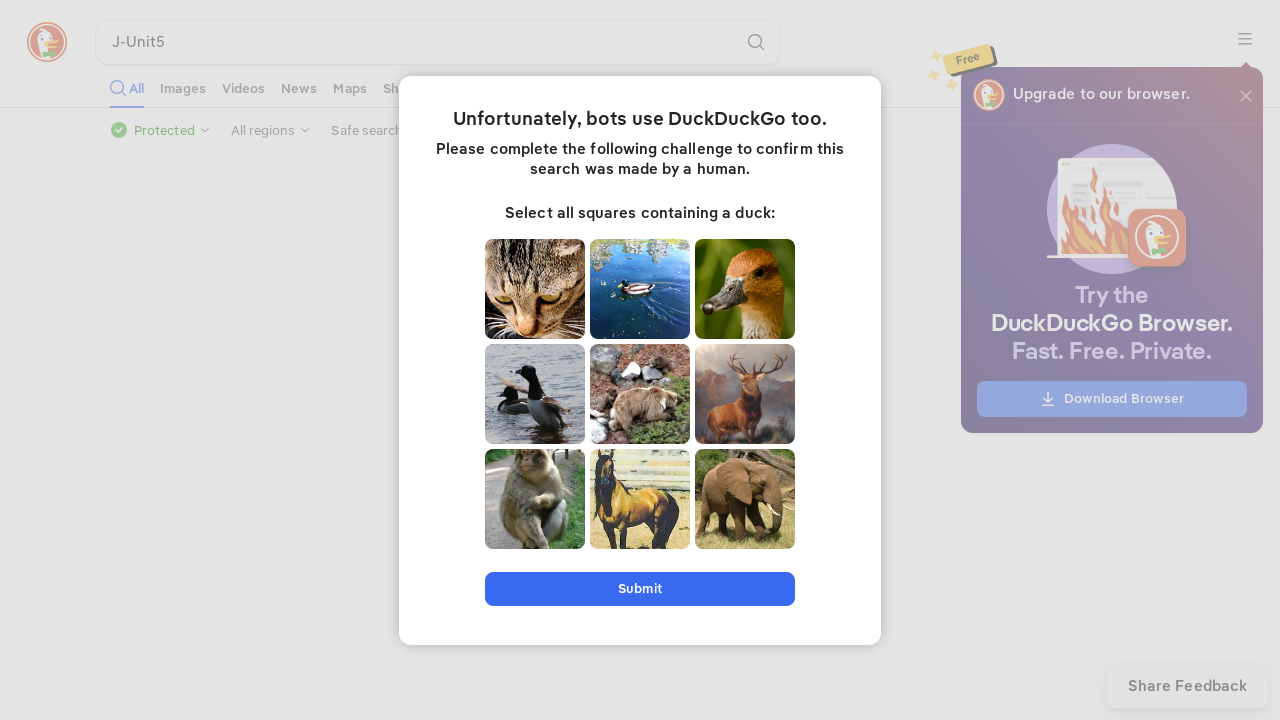